Tests Submit New Language page markup for important notice styling

Starting URL: http://www.99-bottles-of-beer.net/

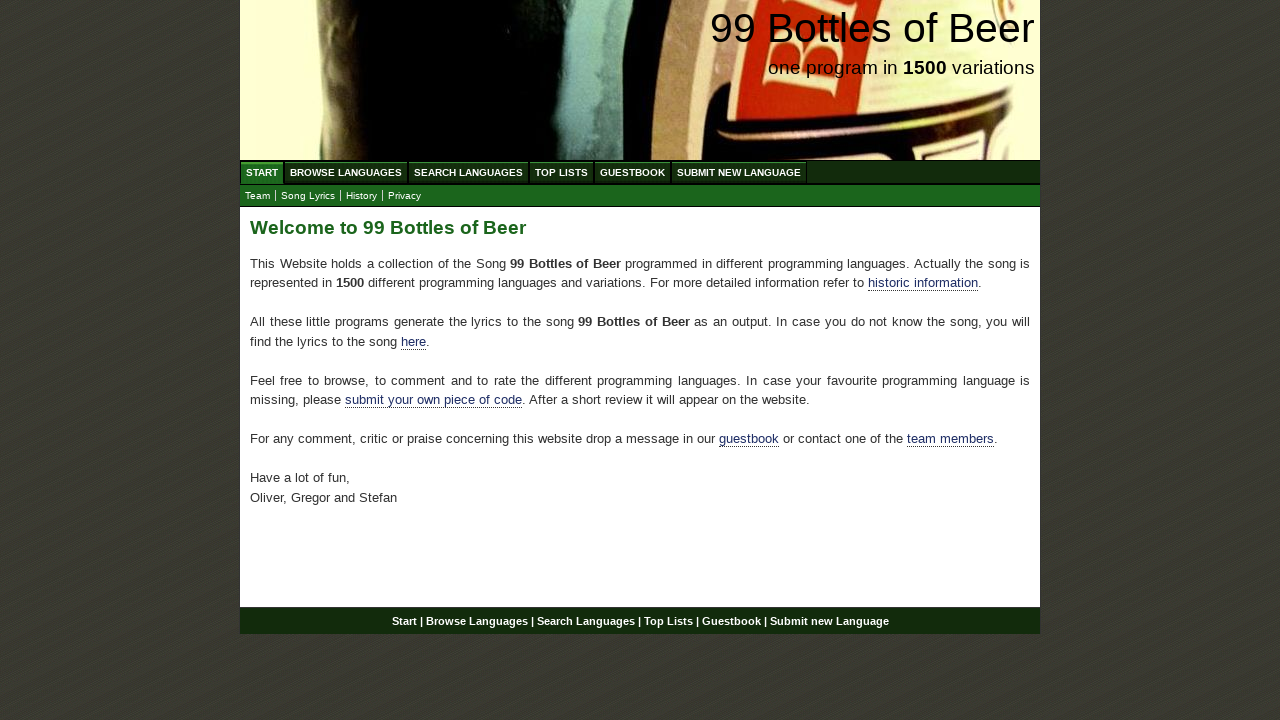

Clicked 'SUBMIT NEW LANGUAGE' link at (739, 172) on text=SUBMIT NEW LANGUAGE
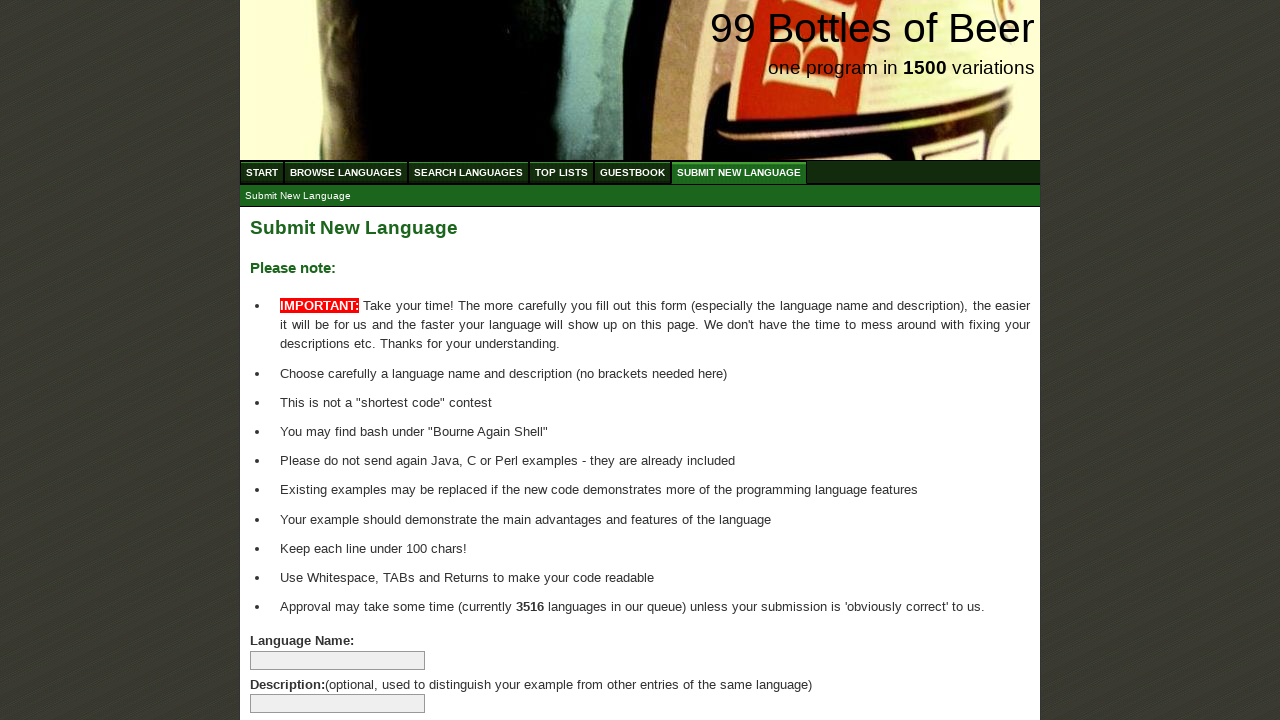

Submit New Language page loaded with important notice markup
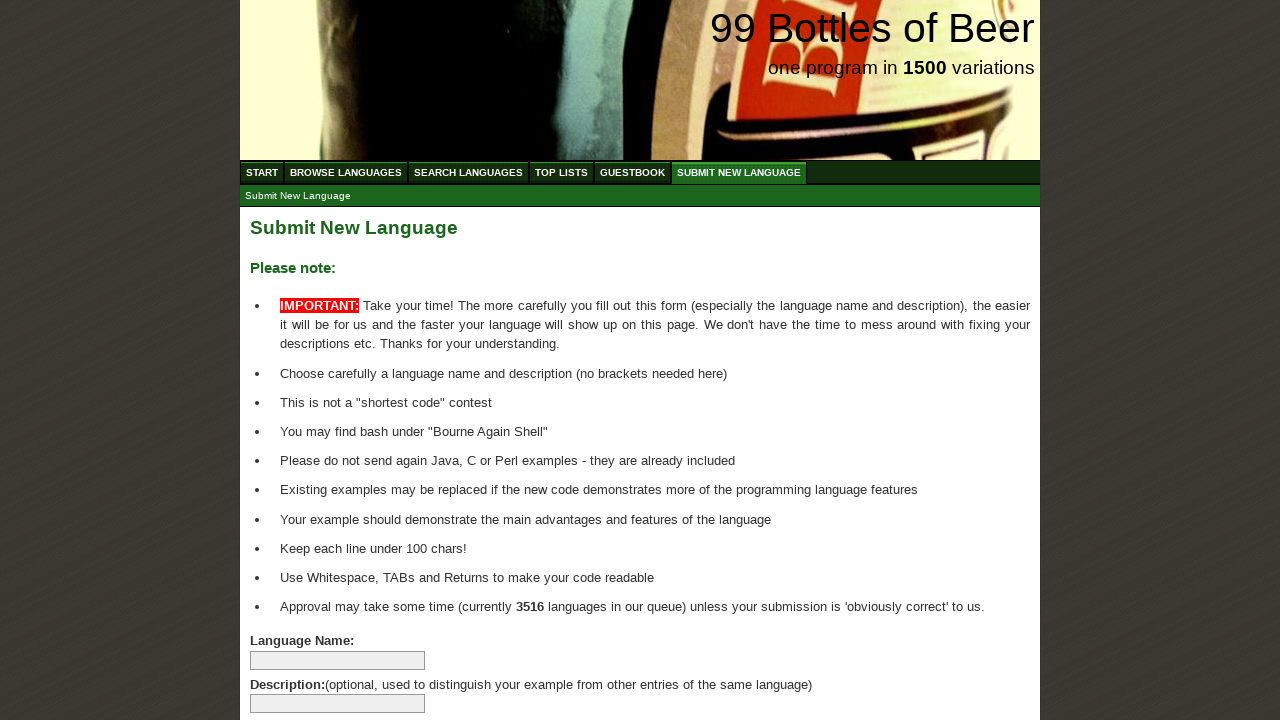

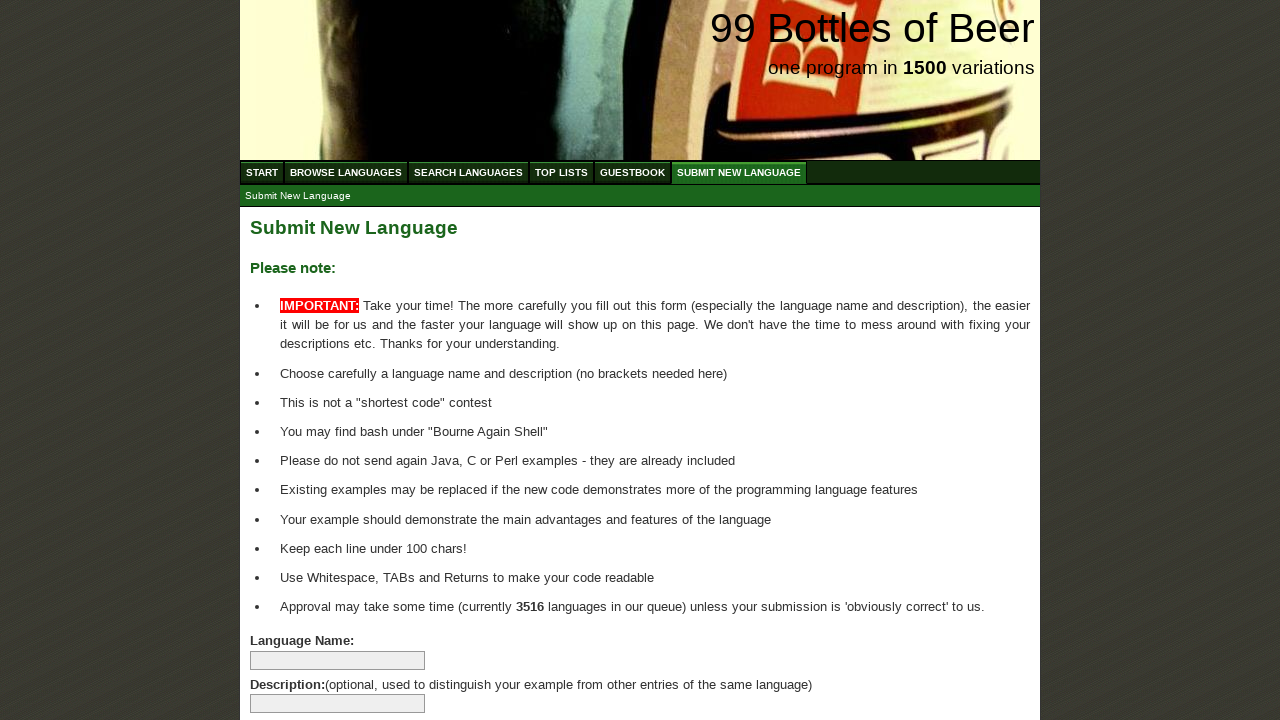